Tests clicking a button styled as a link and verifies the result text shows "Submitted"

Starting URL: https://www.qa-practice.com/elements/button/like_a_button

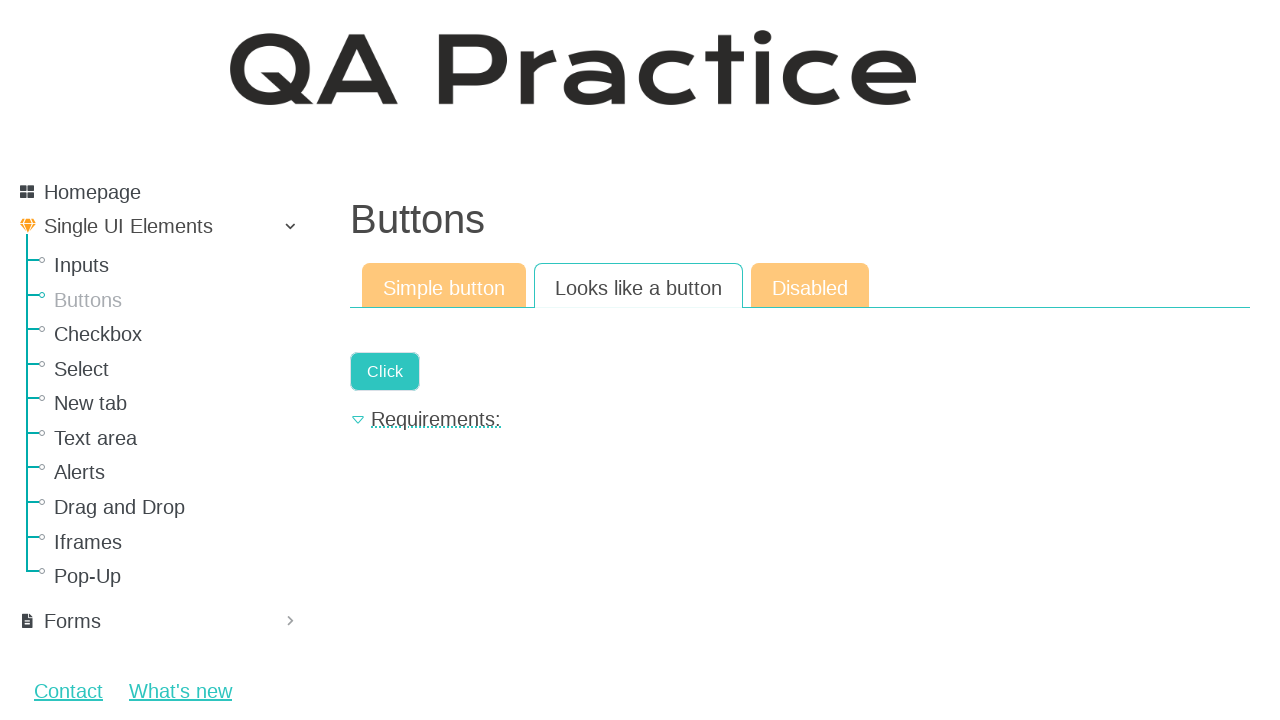

Clicked button styled as a link with text 'Click' at (385, 372) on text=Click
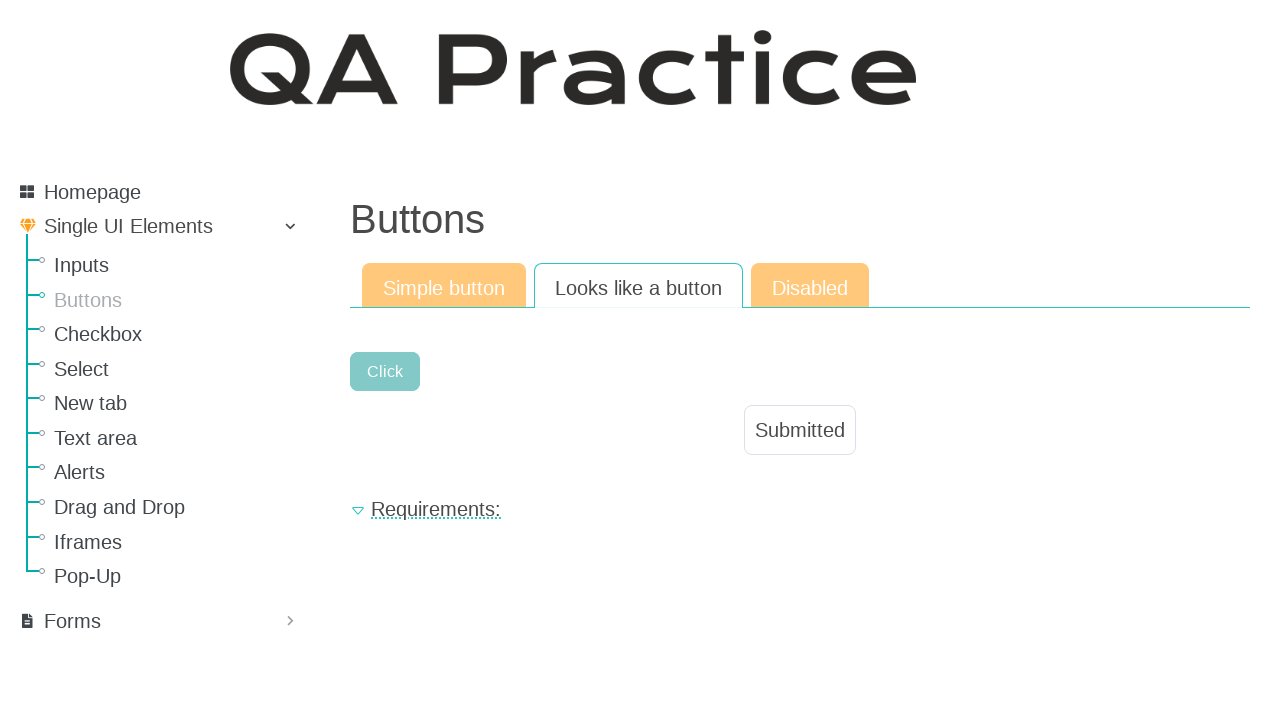

Result text element loaded
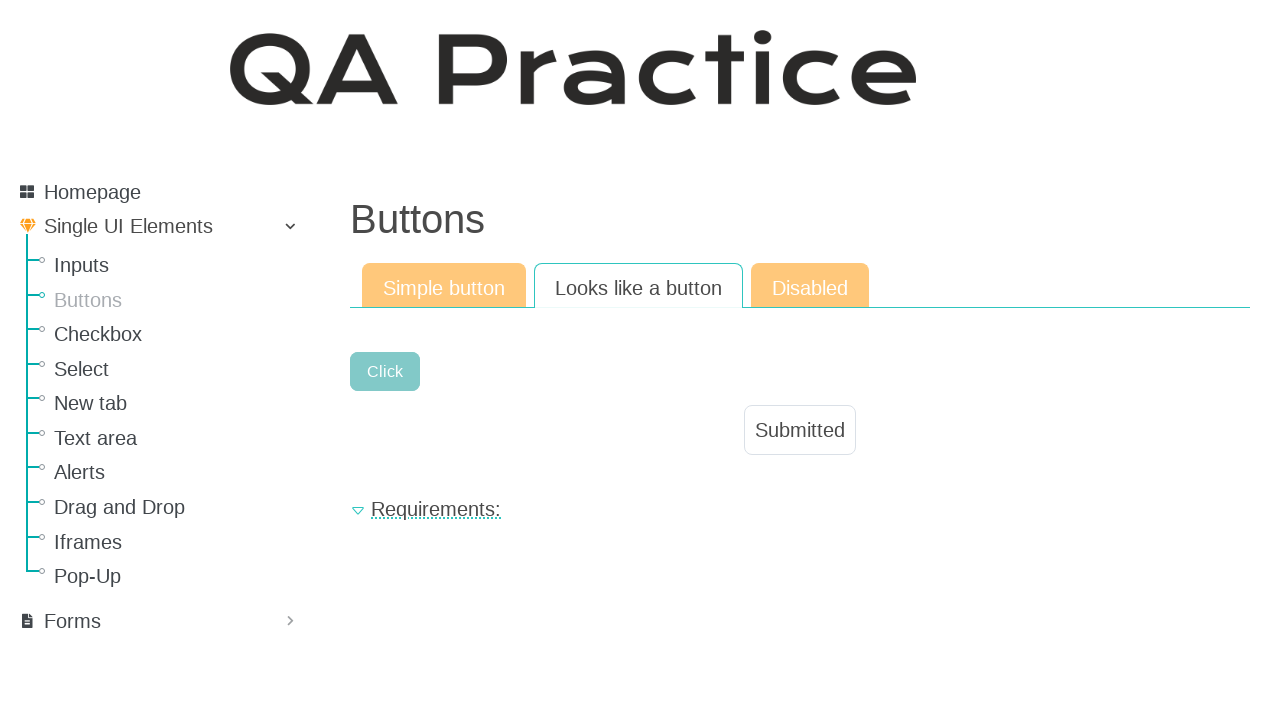

Verified result text shows 'Submitted'
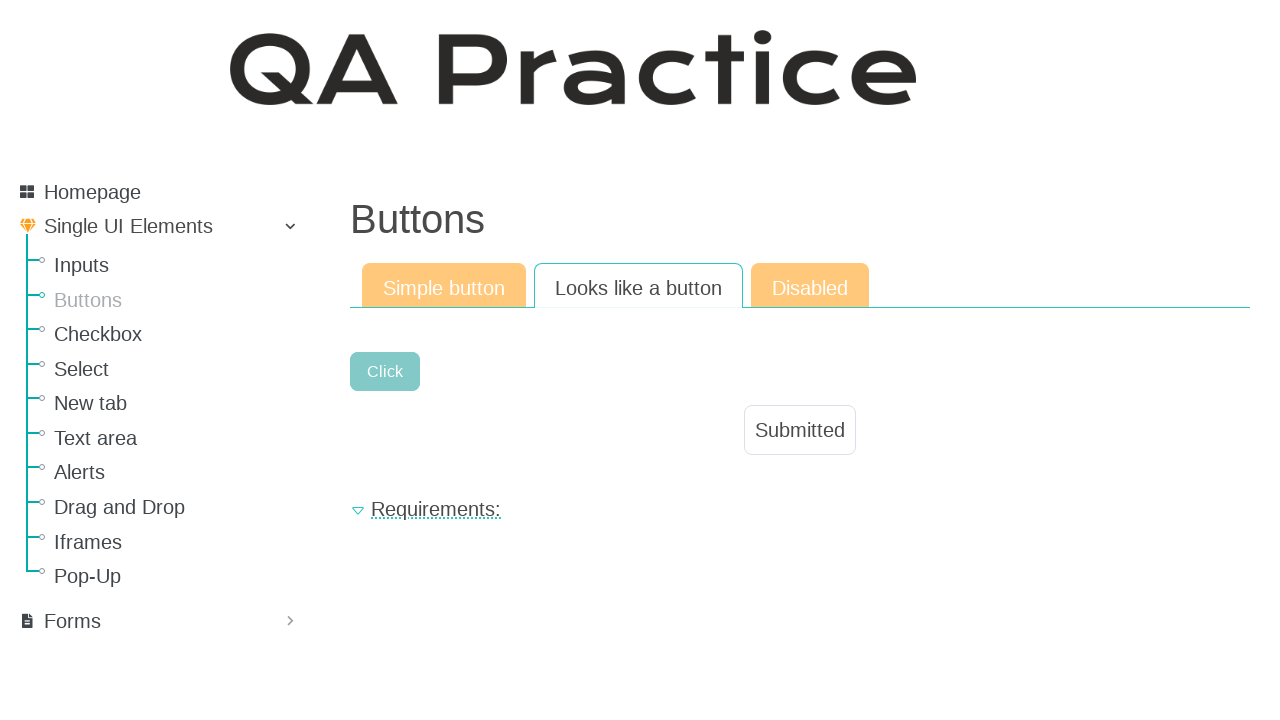

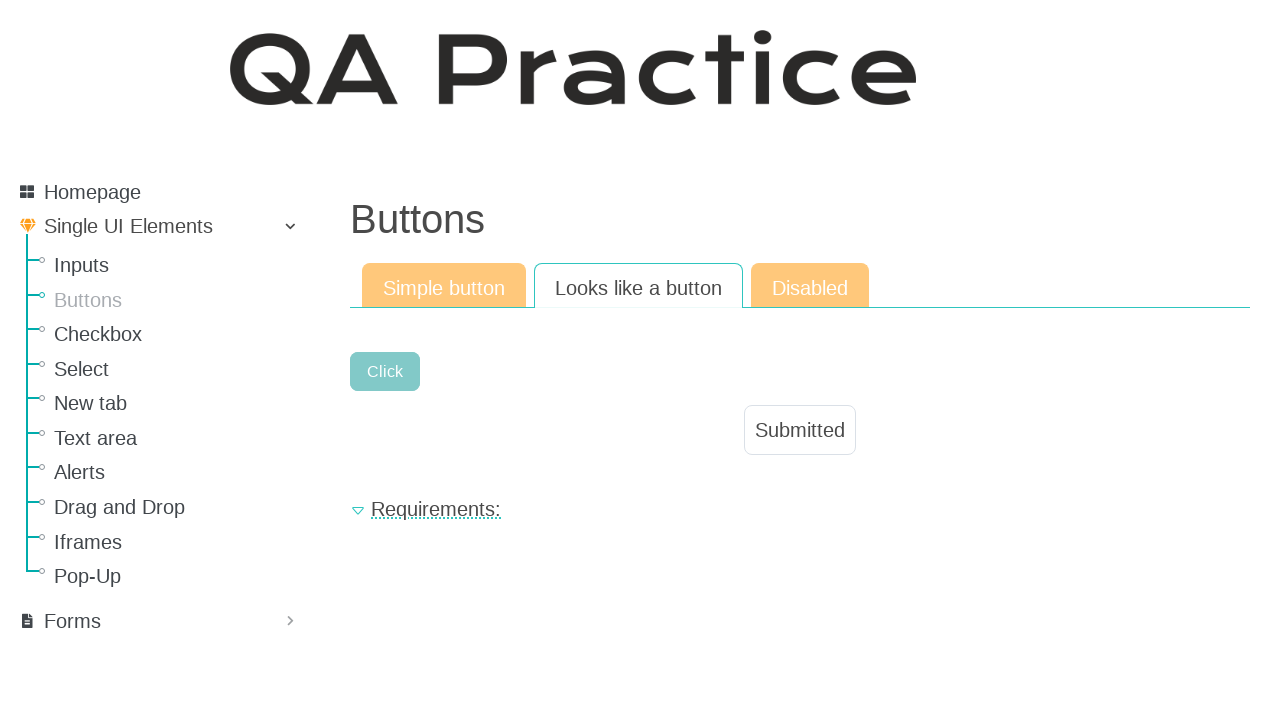